Navigates to Docker homepage and verifies that the Docker logo is displayed

Starting URL: https://www.docker.com

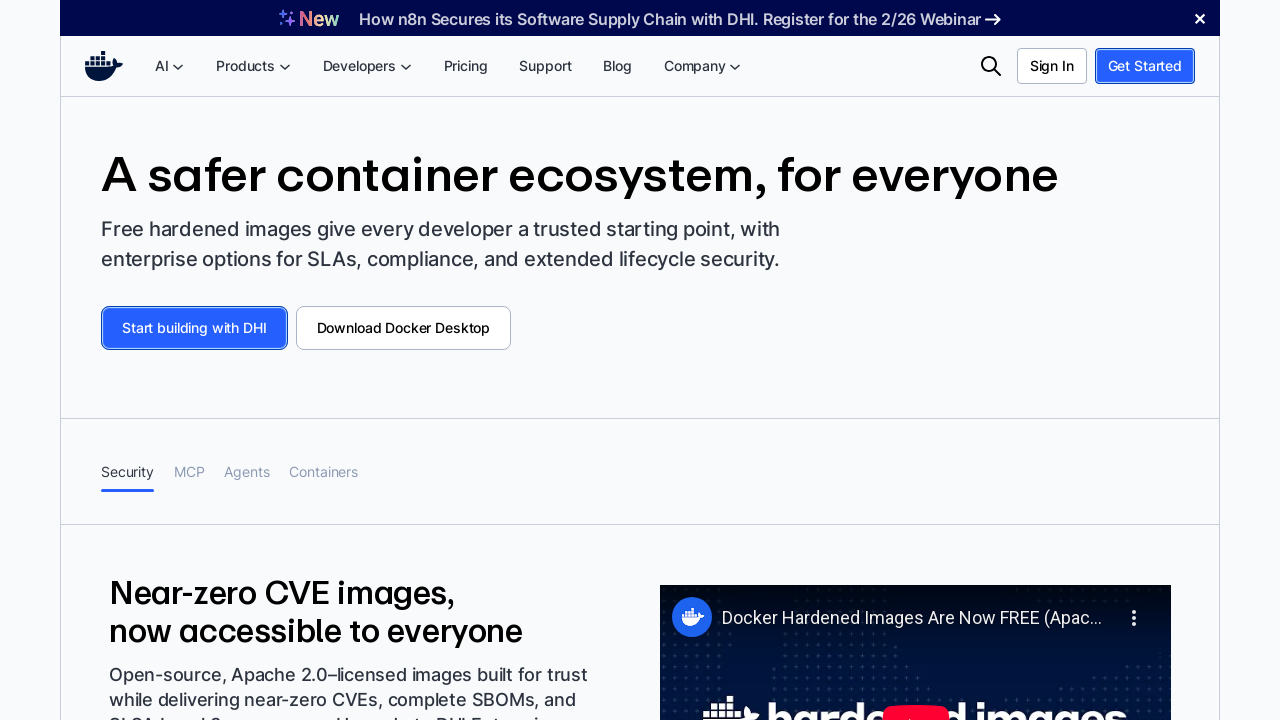

Navigated to Docker homepage at https://www.docker.com
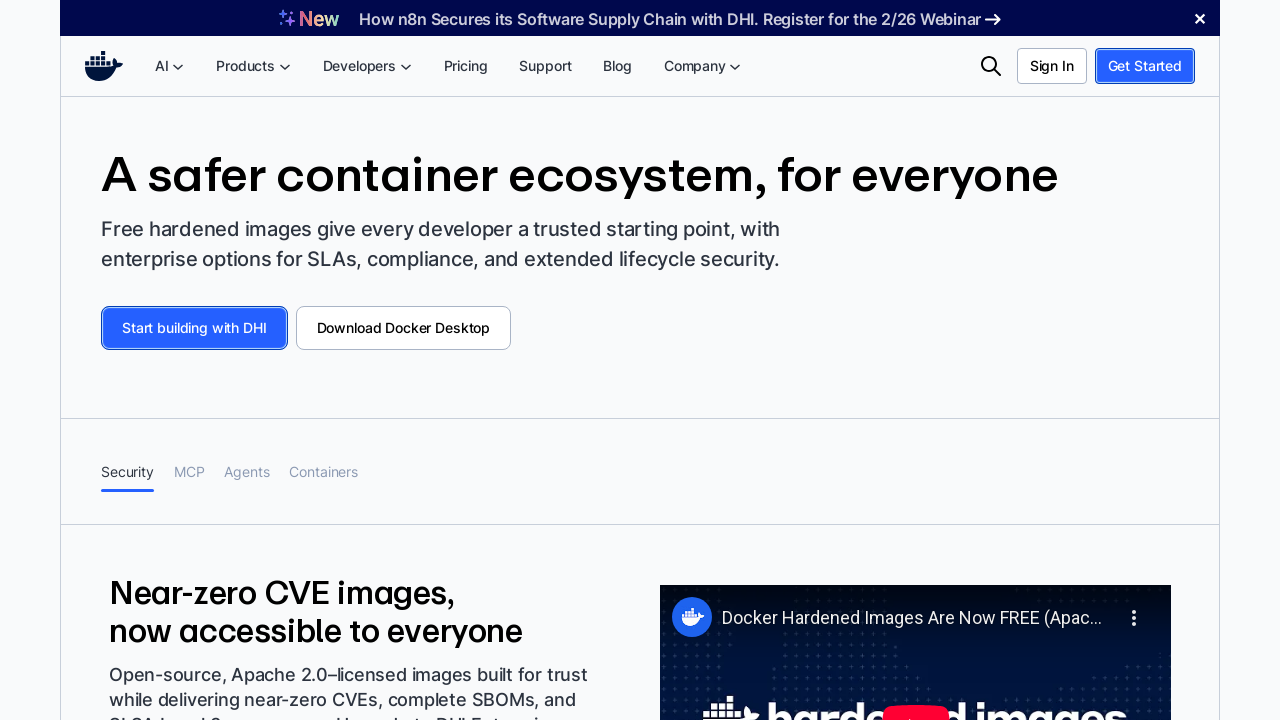

Located Docker logo element
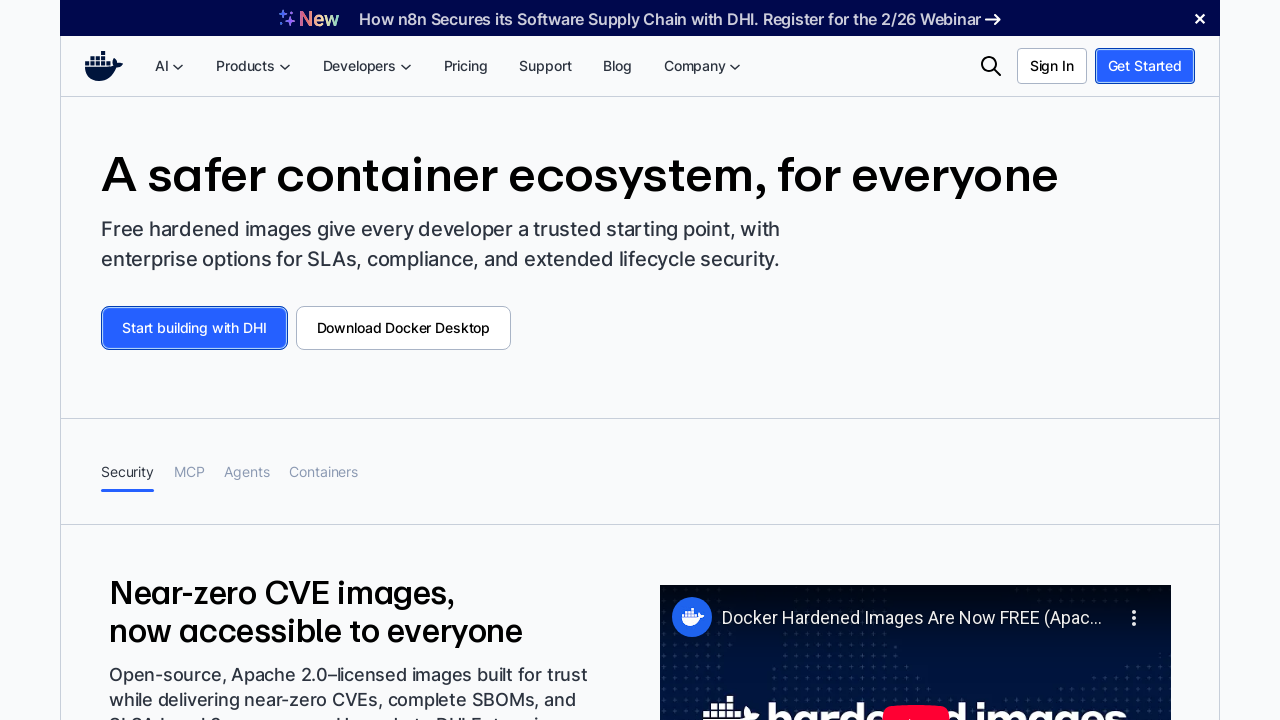

Docker logo is not visible on the homepage
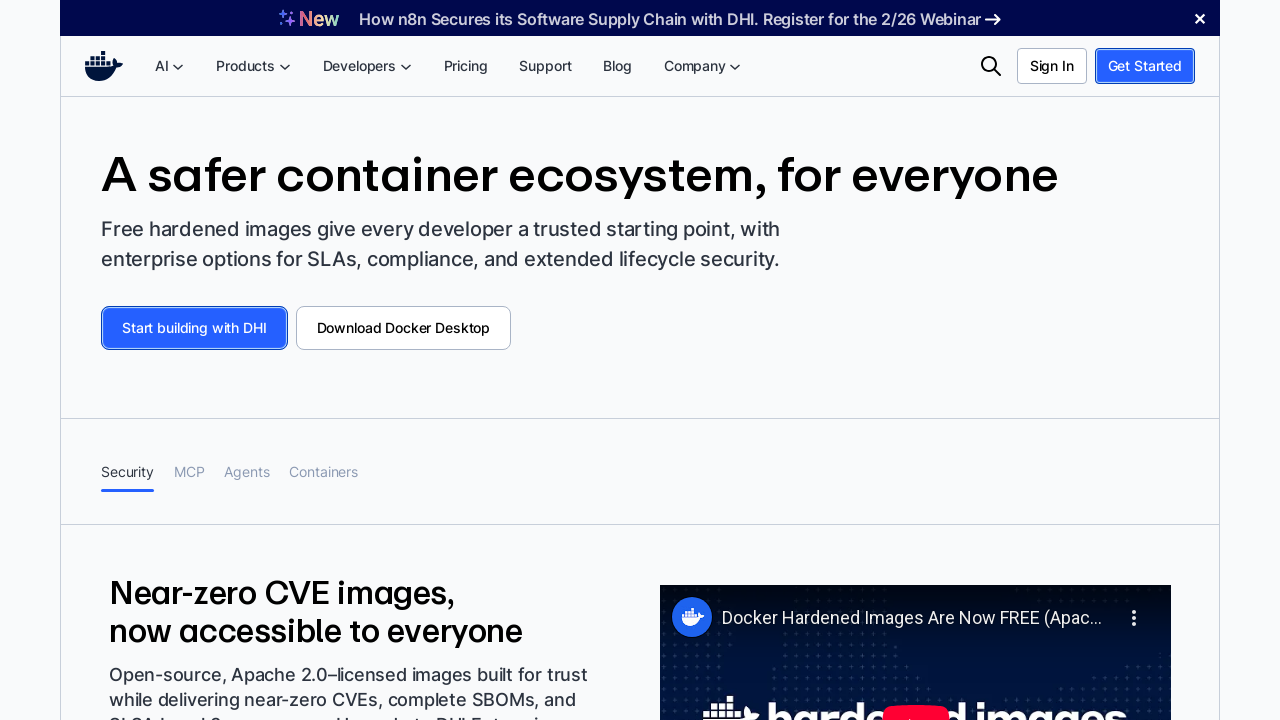

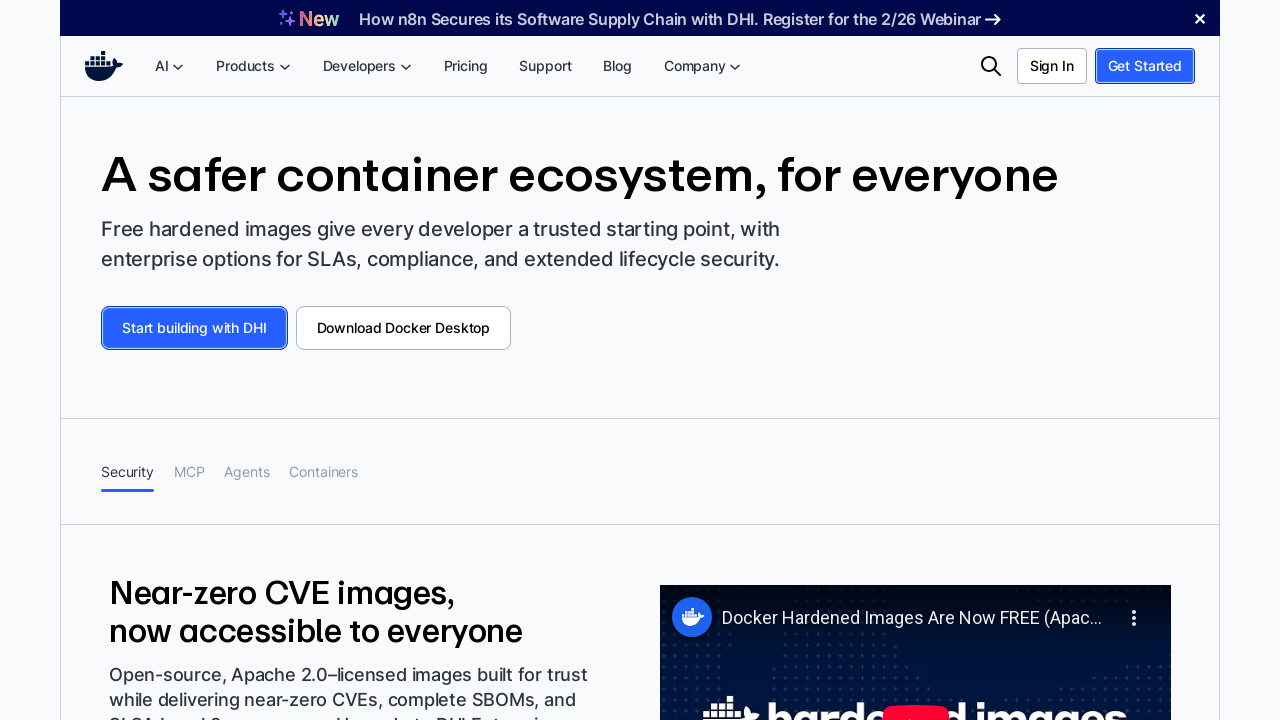